Navigates to demoblaze.com and interacts with the category menu to find and verify the Phones category

Starting URL: https://www.demoblaze.com/

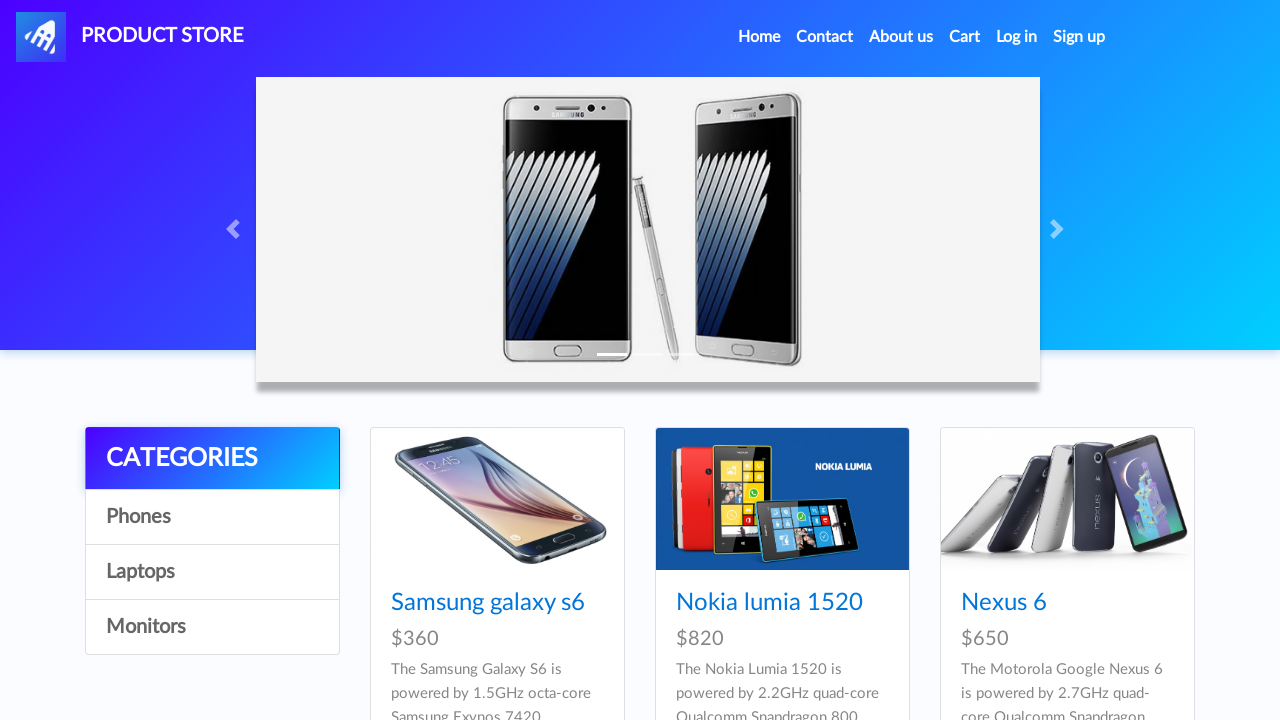

Waited for category items to load
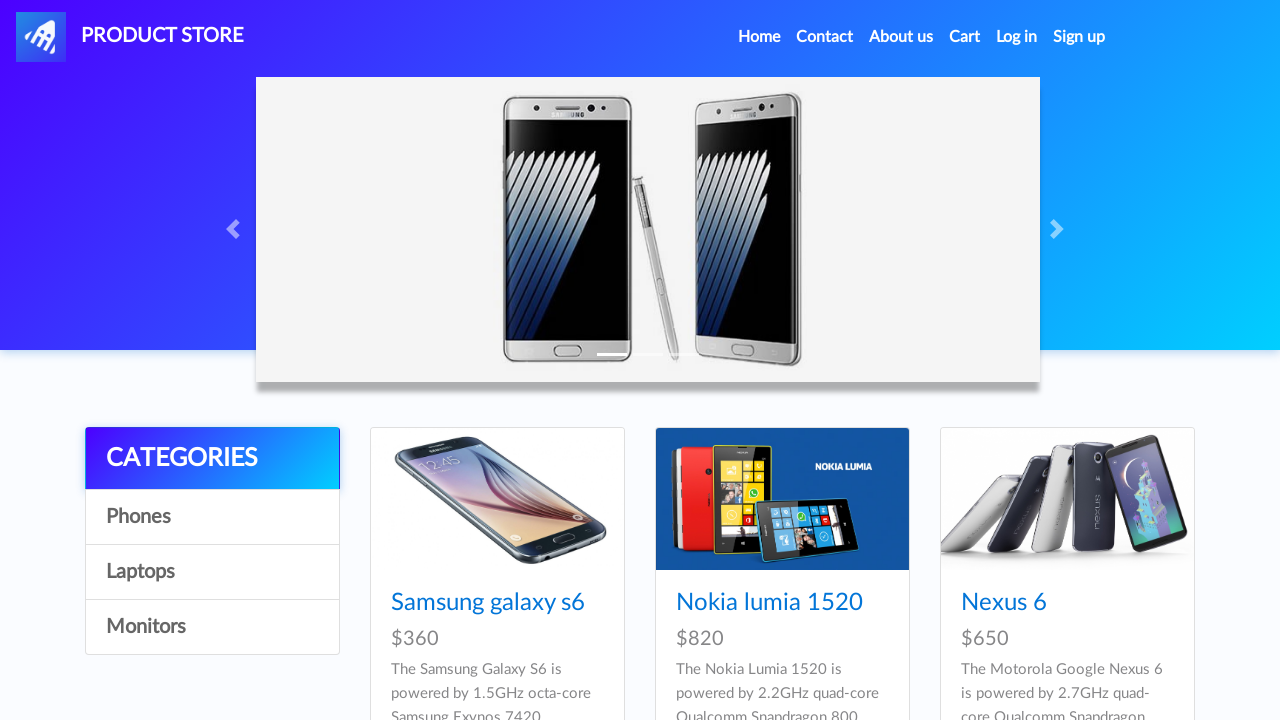

Clicked on the Phones category at (212, 517) on #itemc:has-text('Phones')
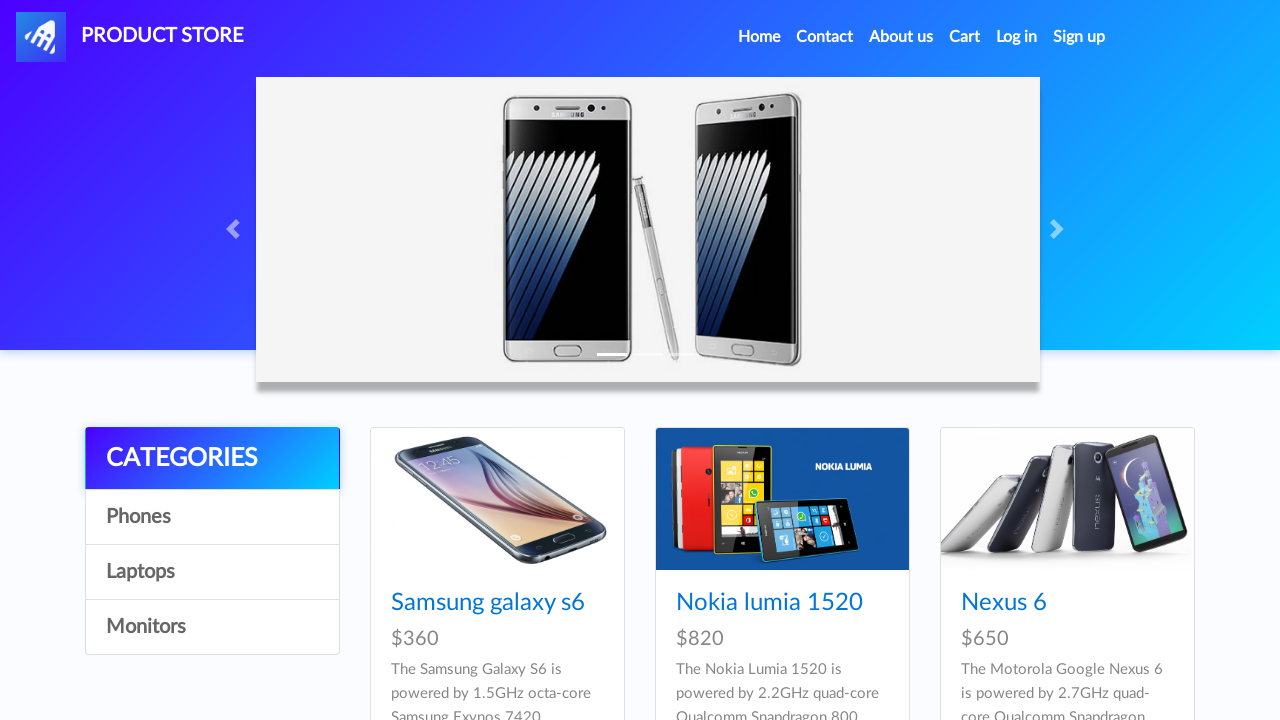

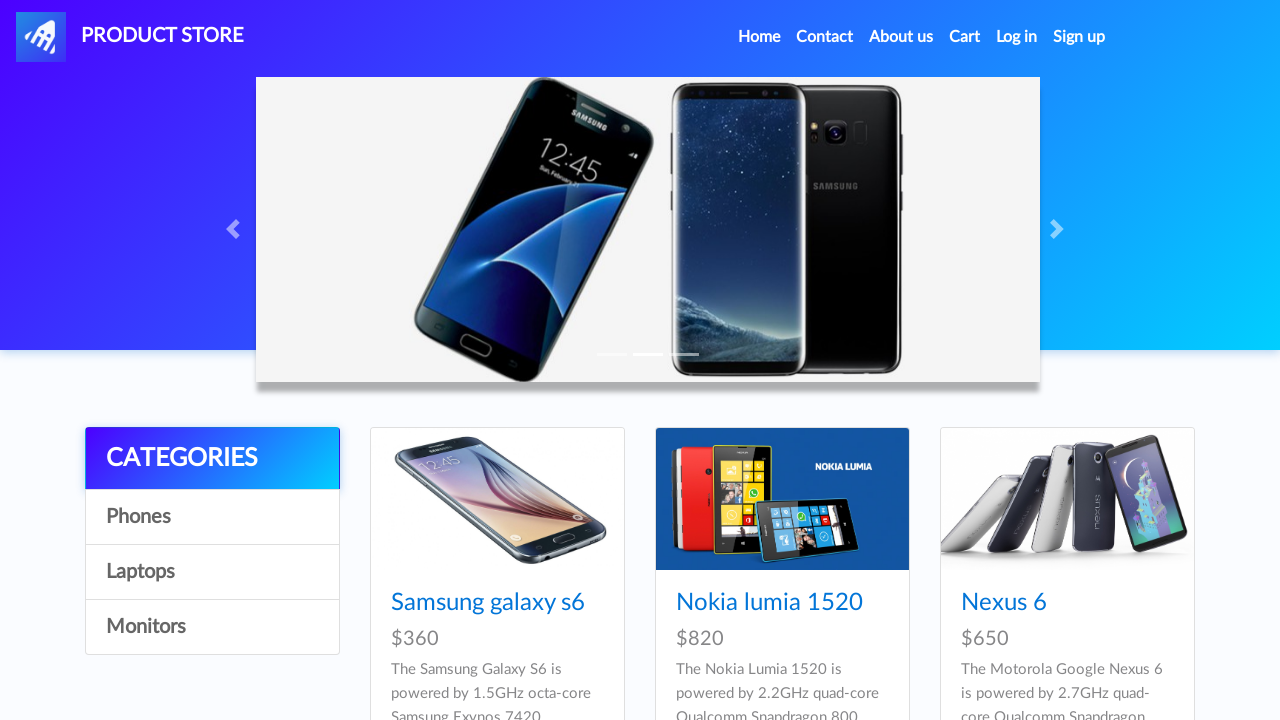